Tests table sorting using semantic class selectors by clicking the Dues column header and verifying sorting works correctly

Starting URL: http://the-internet.herokuapp.com/tables

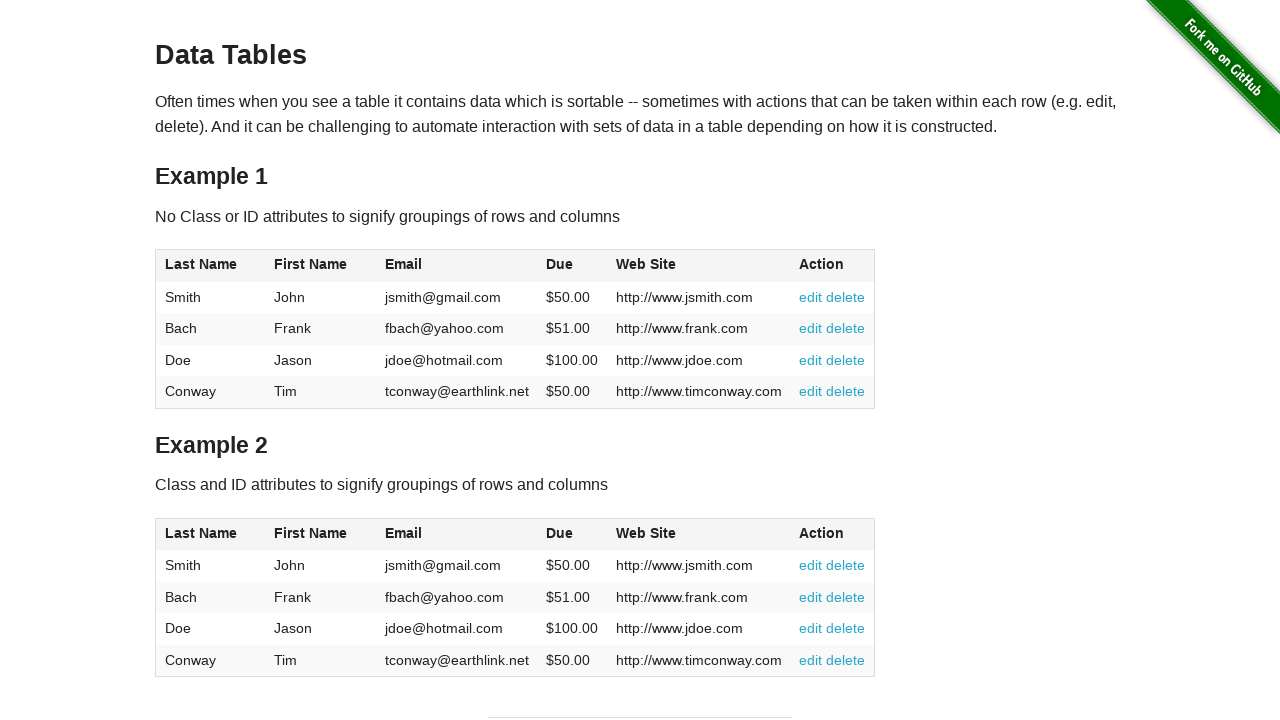

Clicked Dues column header to trigger table sorting at (560, 533) on #table2 thead .dues
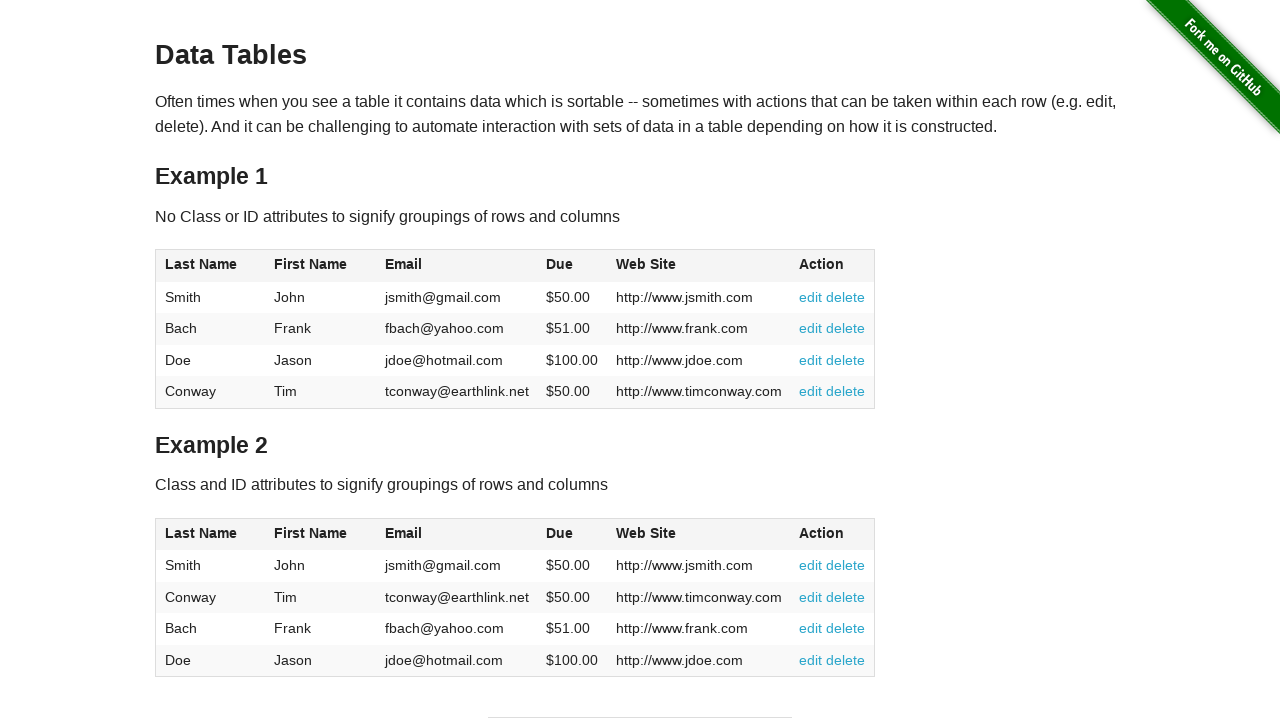

Table dues cells loaded and sorting completed
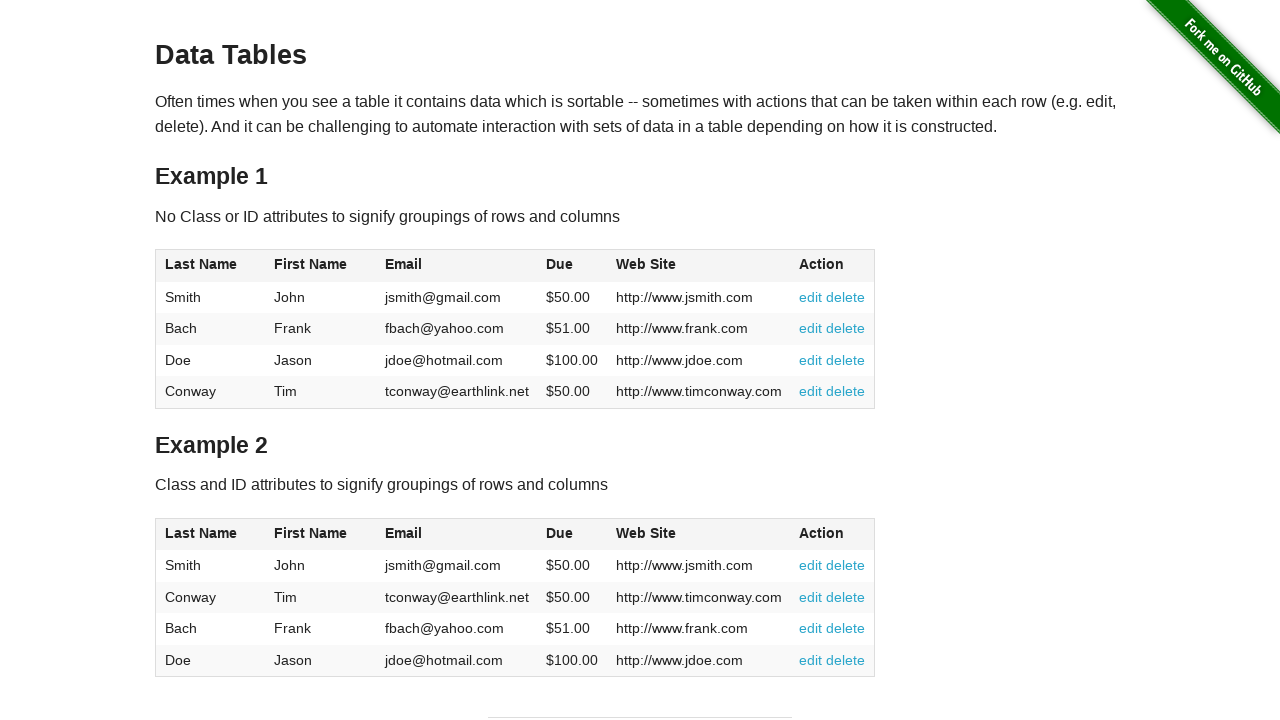

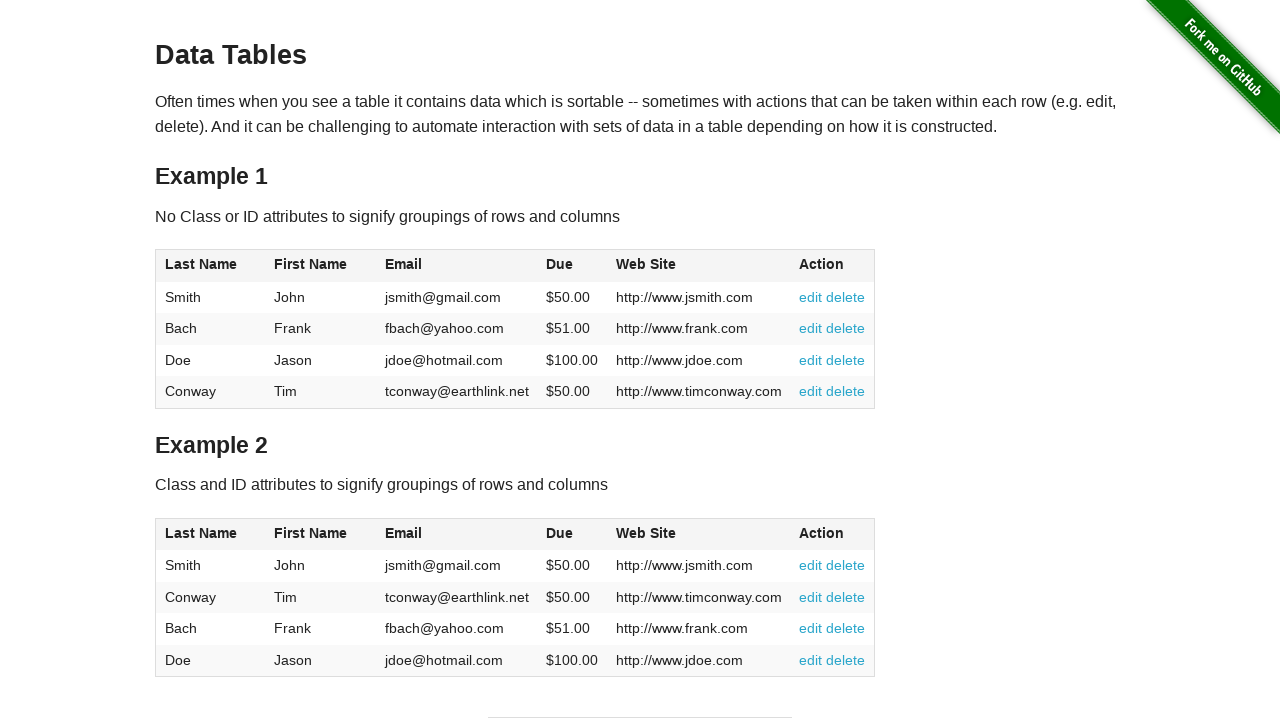